Tests various form interactions including clicking buttons, handling alerts, filling input fields, selecting radio buttons, and dropdown selections on a test website

Starting URL: https://testeroprogramowania.github.io/selenium/

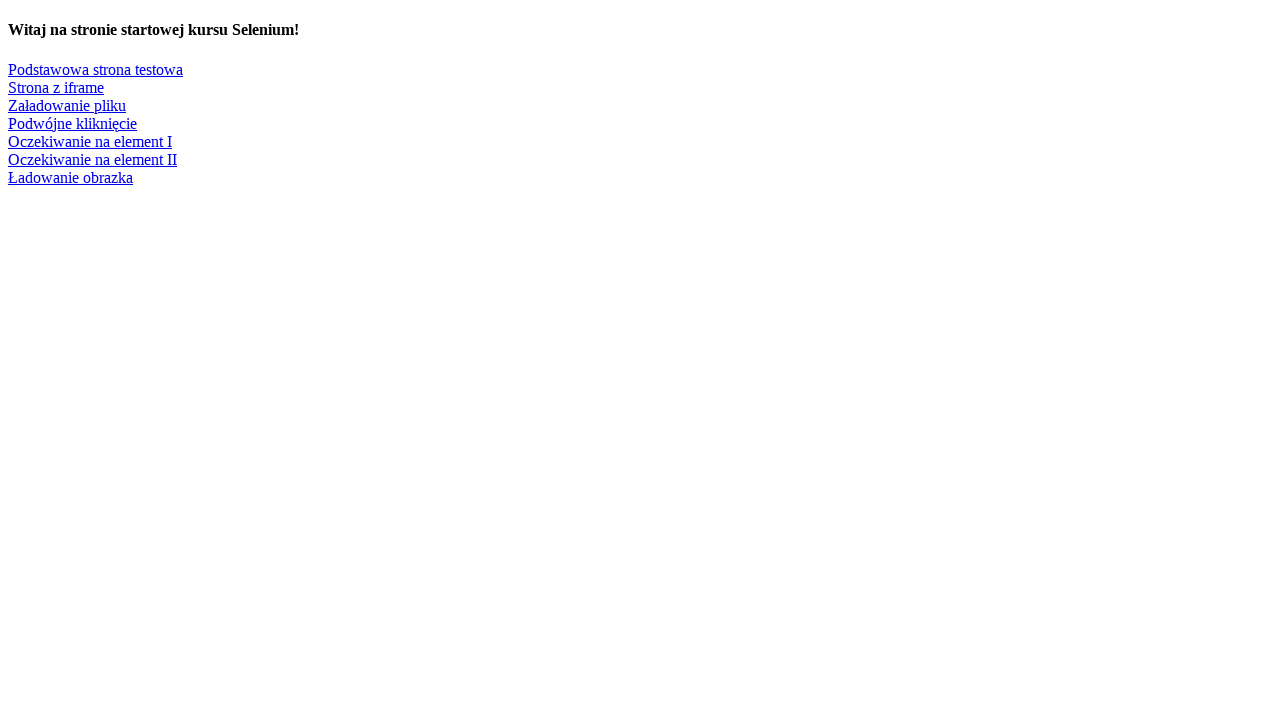

Clicked on 'Podstawowa strona testowa' link at (96, 69) on text=Podstawowa strona testowa
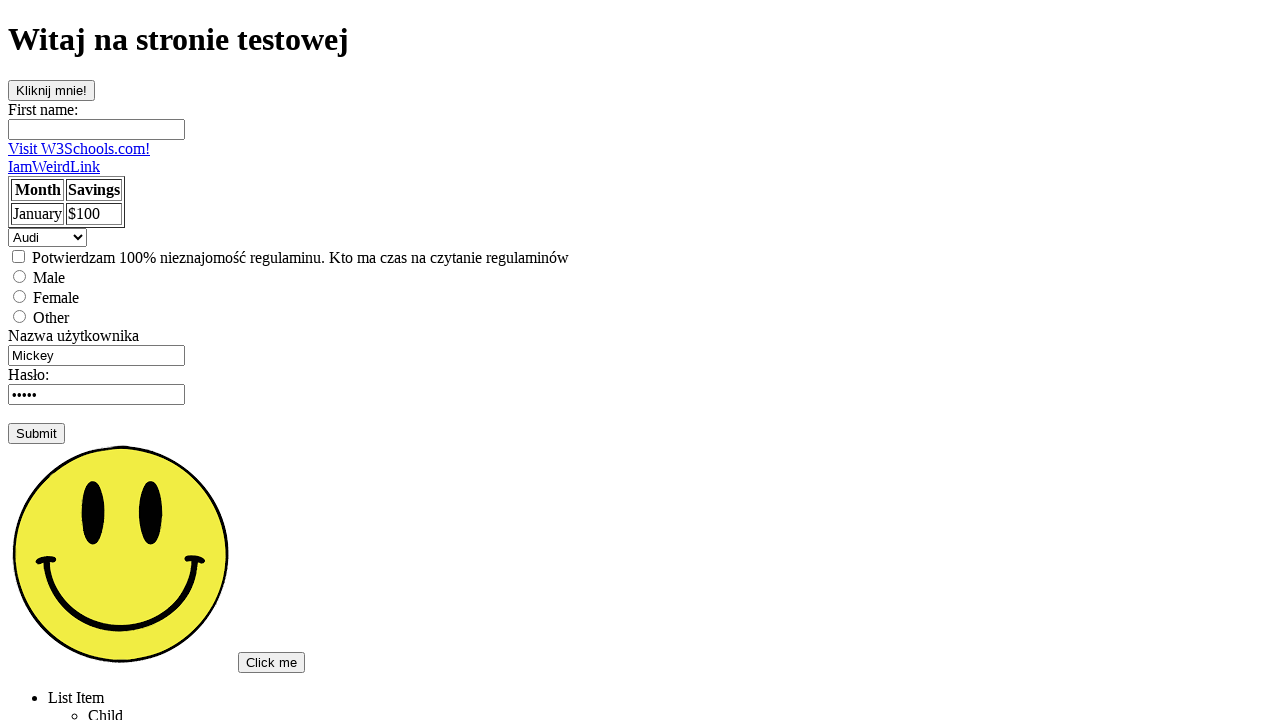

Clicked button that triggers alert at (52, 90) on #clickOnMe
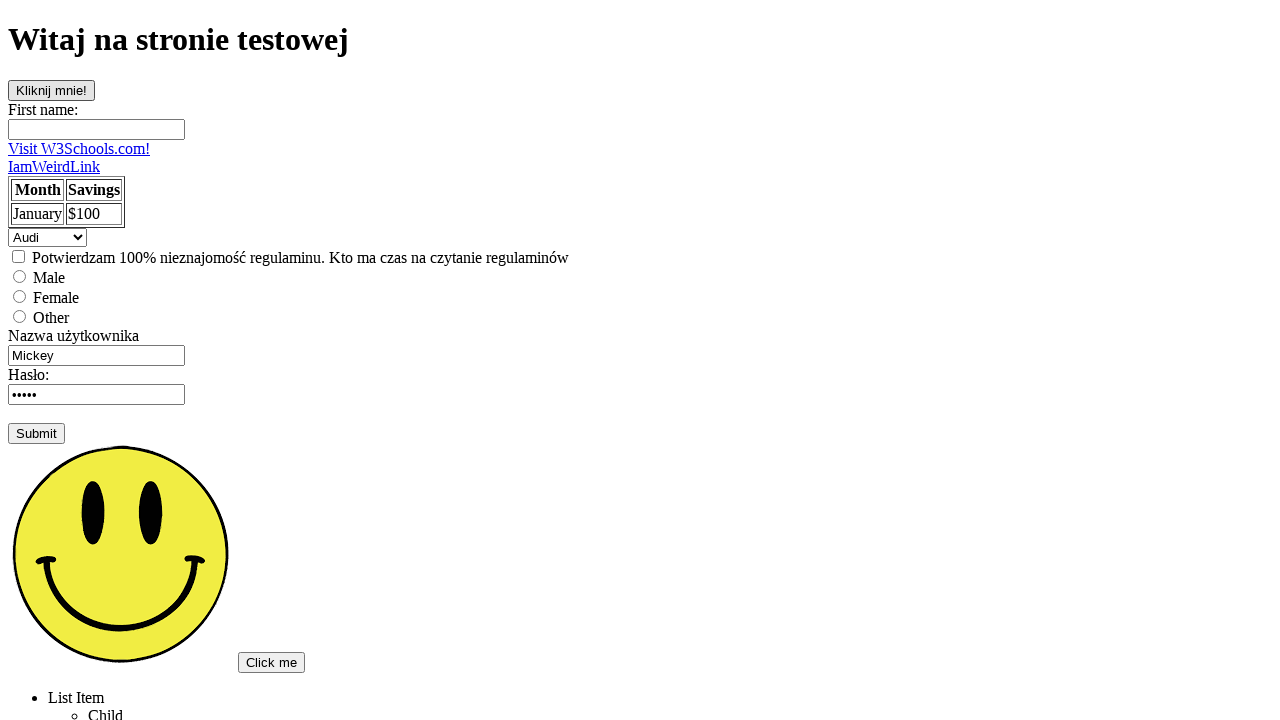

Set up alert handler to accept dialogs
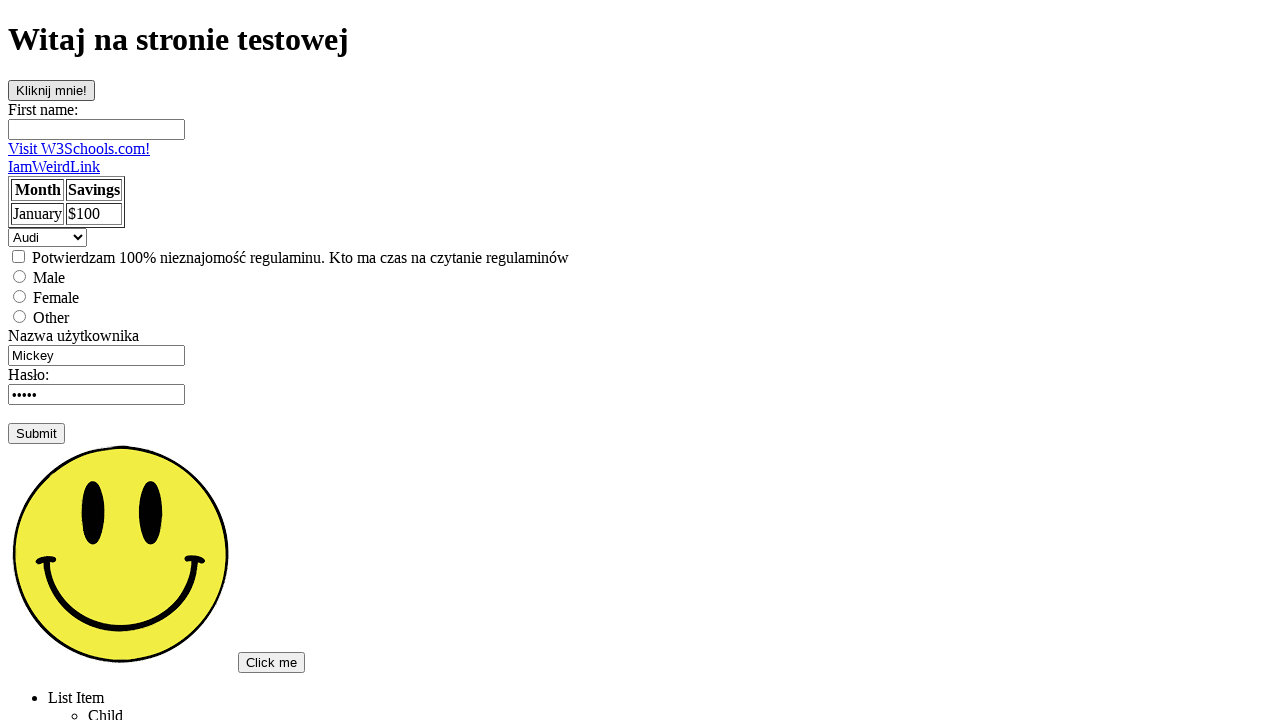

Cleared username input field on input[name='username']
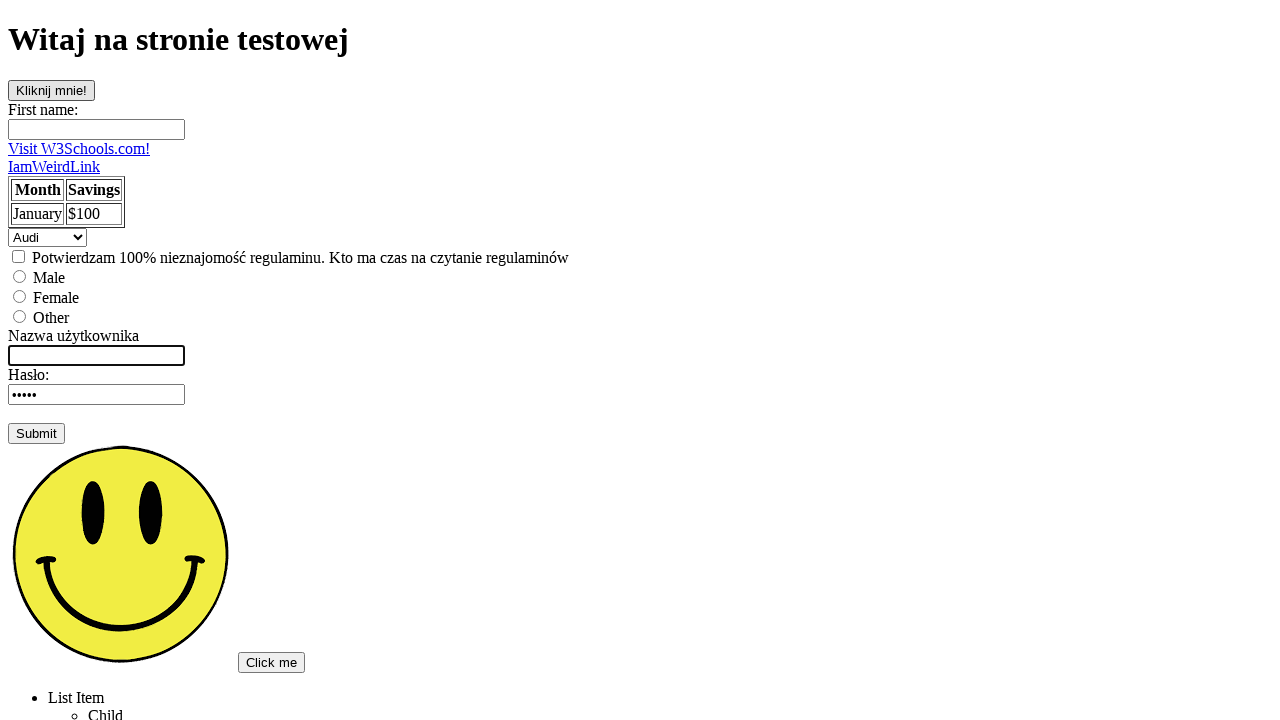

Filled username field with 'UsErNaMe' on input[name='username']
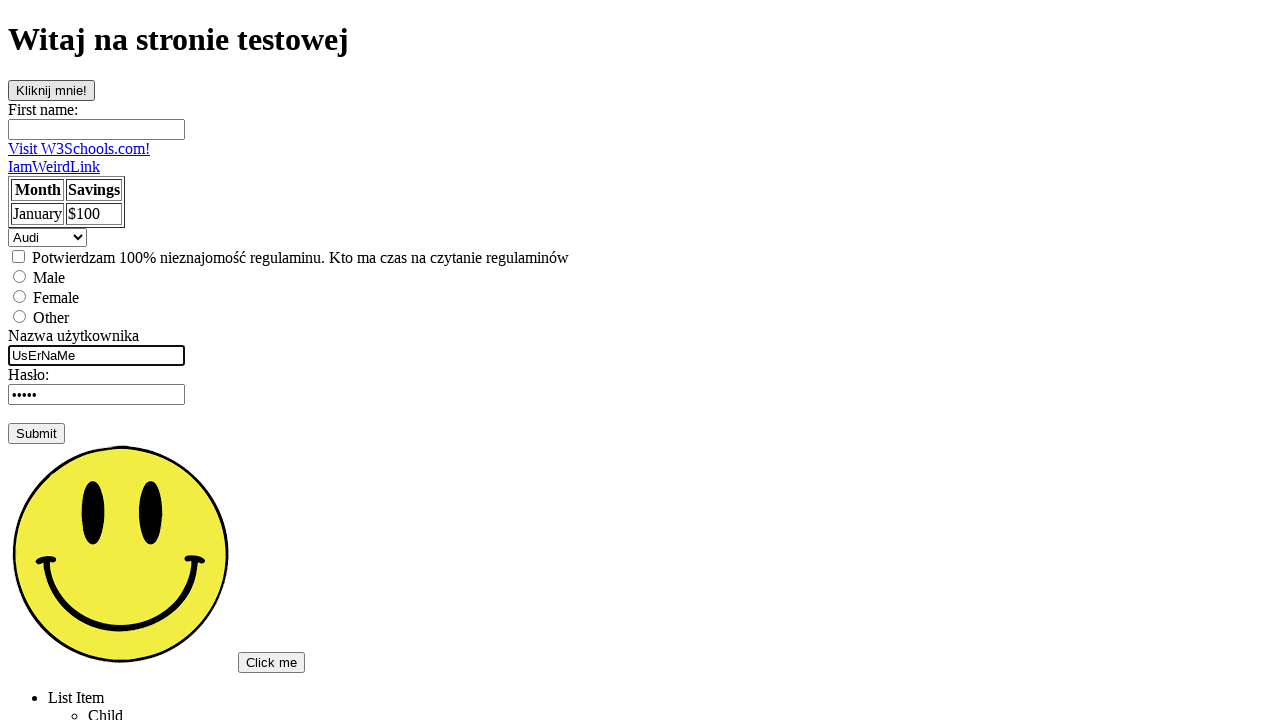

Pressed Enter key to submit username on input[name='username']
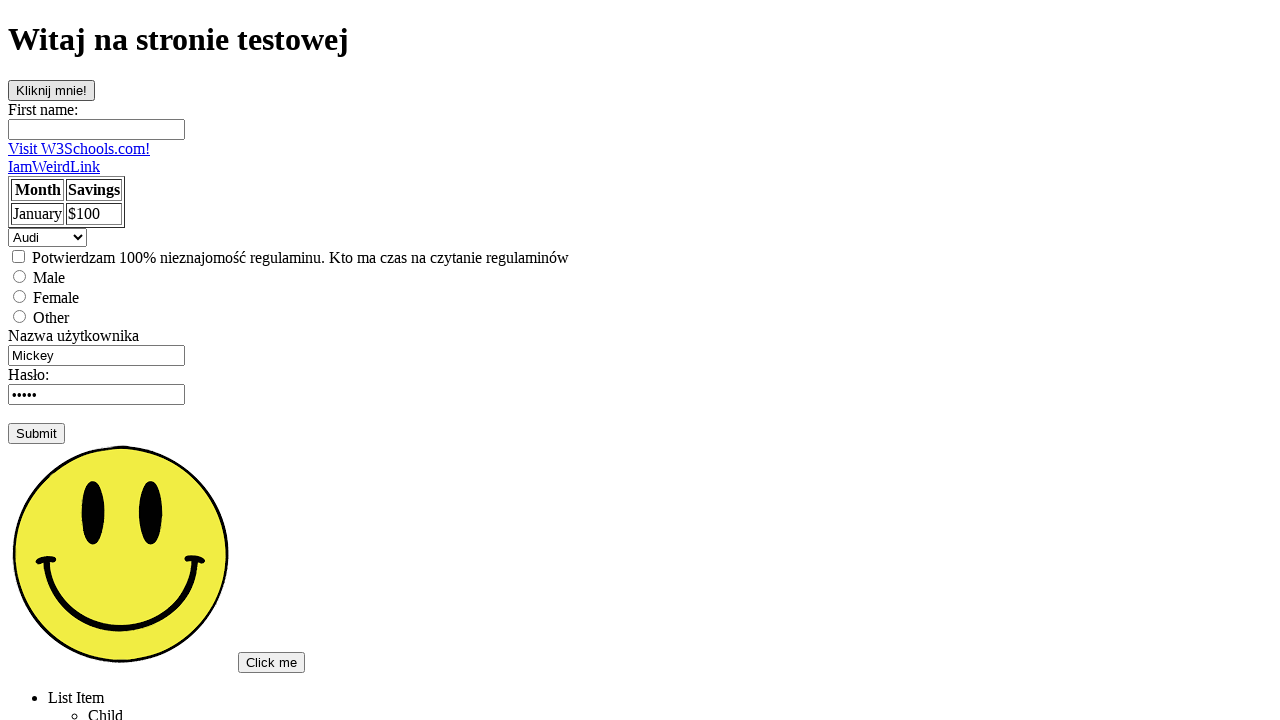

Clicked a radio button at (20, 276) on form > input[type='radio'] >> nth=0
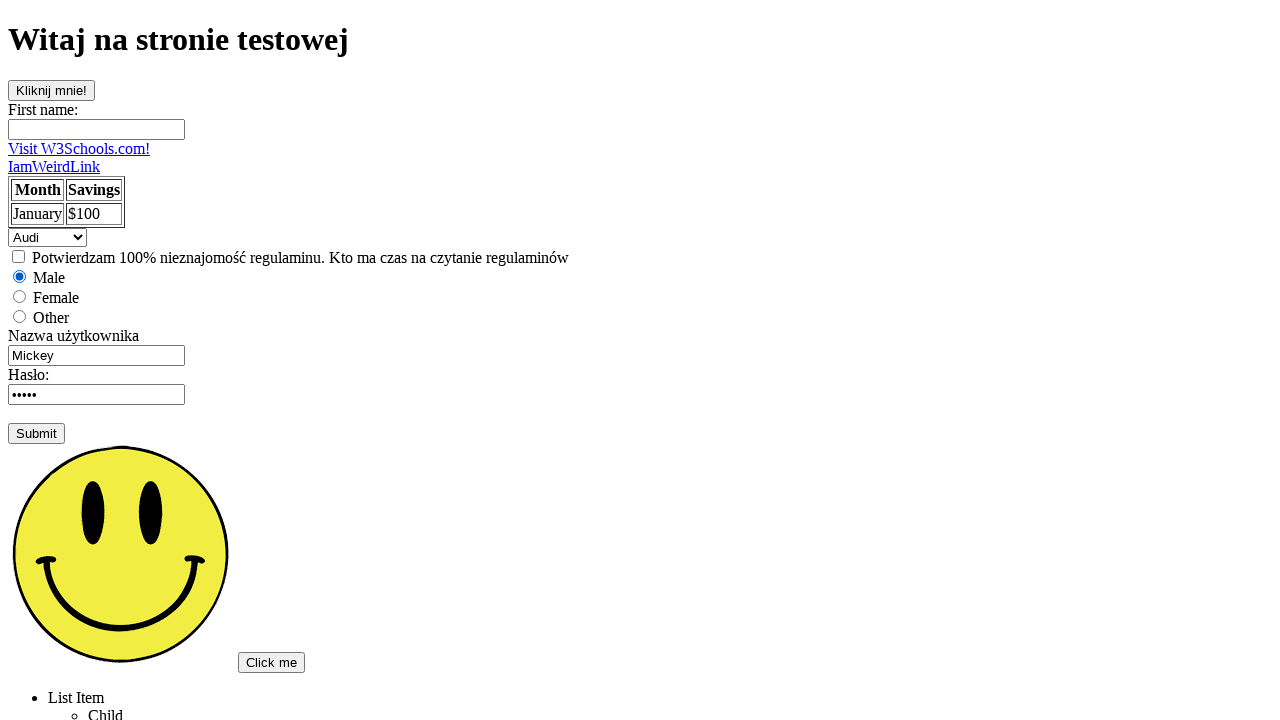

Clicked a radio button at (20, 296) on form > input[type='radio'] >> nth=1
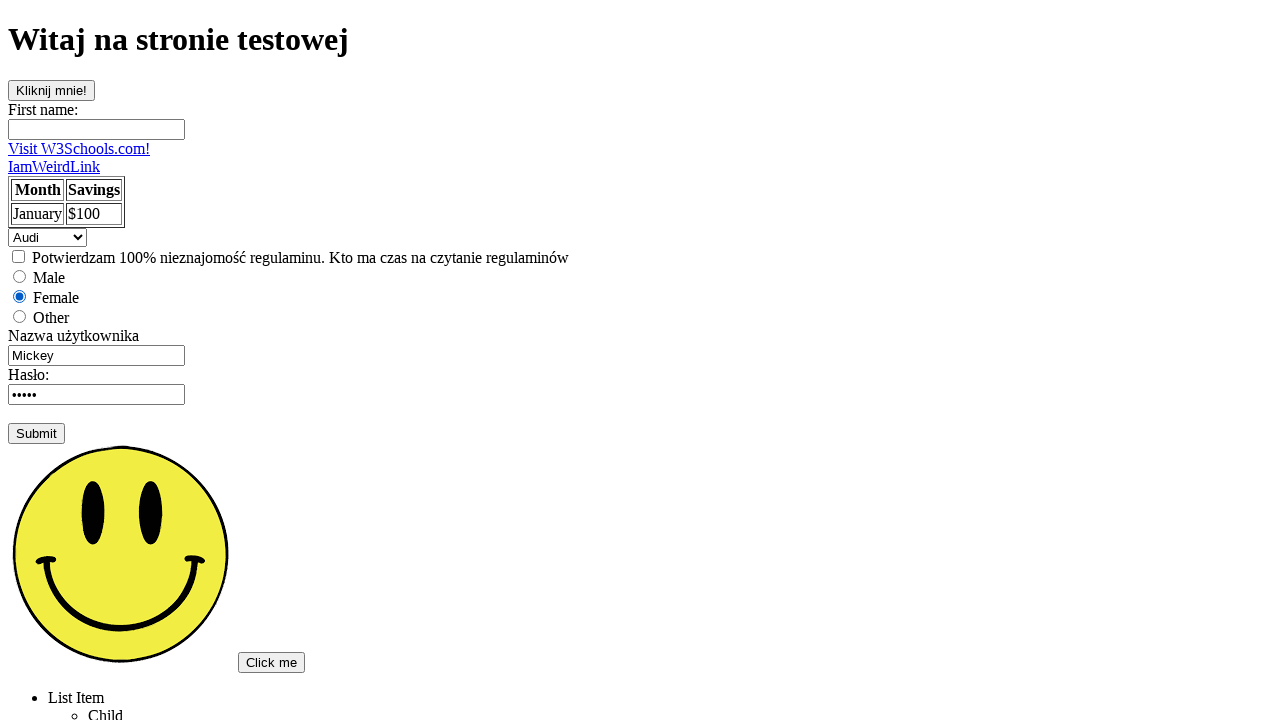

Clicked a radio button at (20, 316) on form > input[type='radio'] >> nth=2
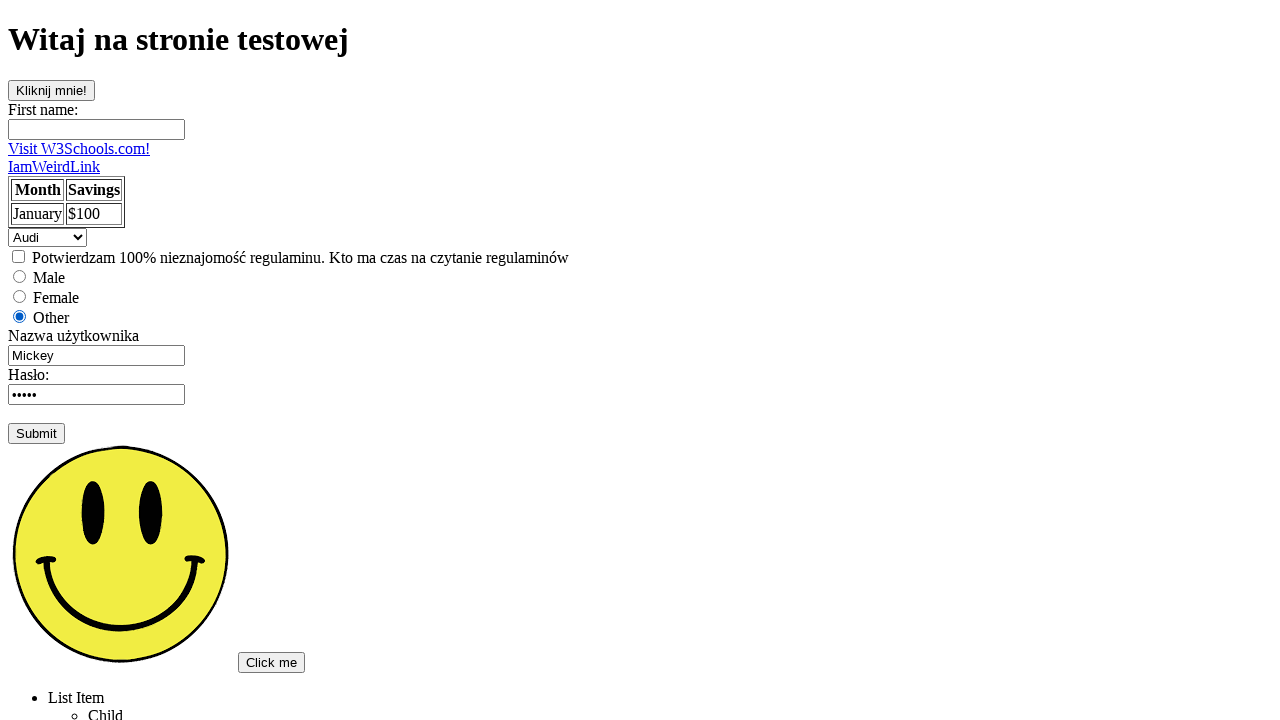

Selected 'mercedes' option from dropdown on select
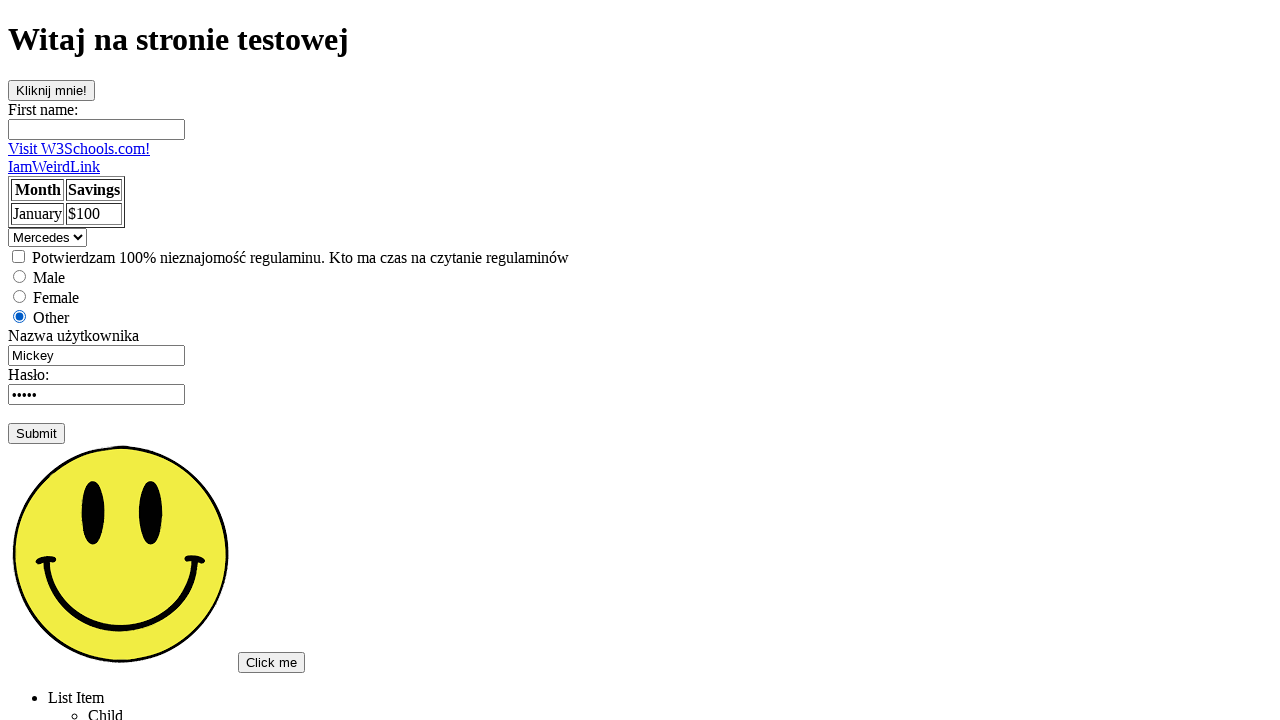

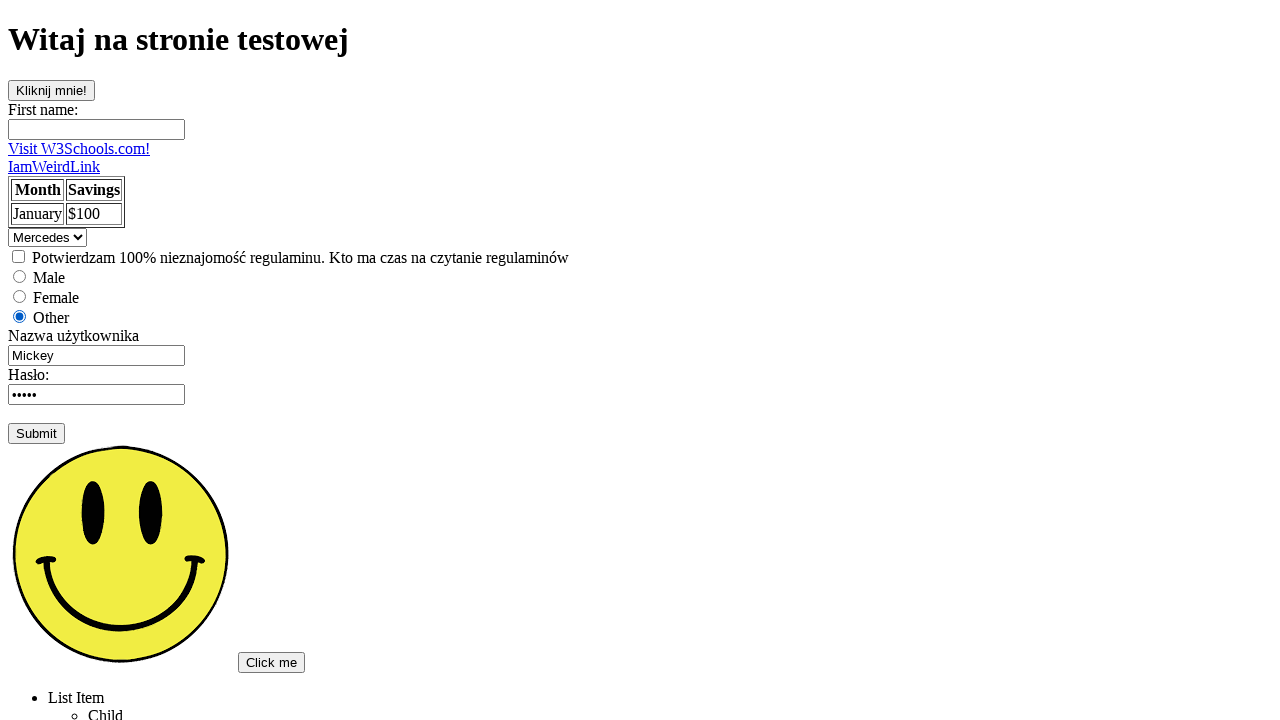